Tests alert functionality by clicking a button that triggers a JavaScript alert and accepting it

Starting URL: https://trytestingthis.netlify.app/

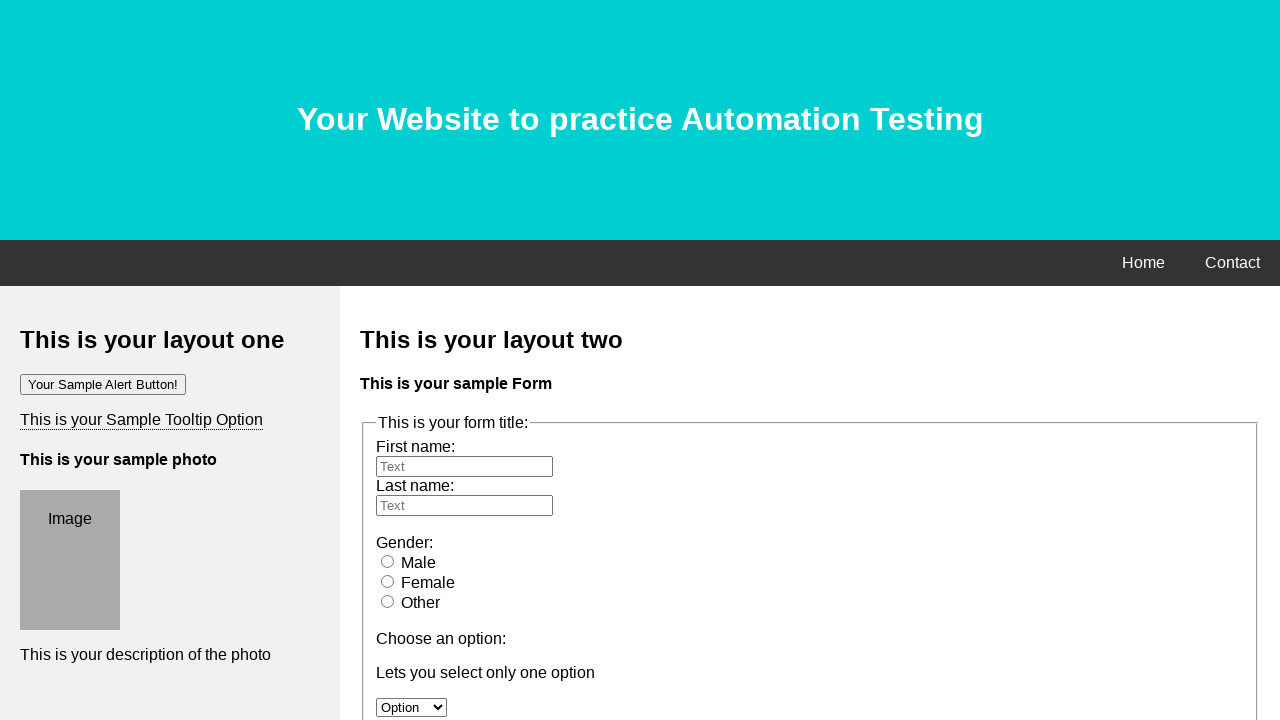

Clicked button that triggers JavaScript alert at (103, 384) on button[onclick='alertfunction()']
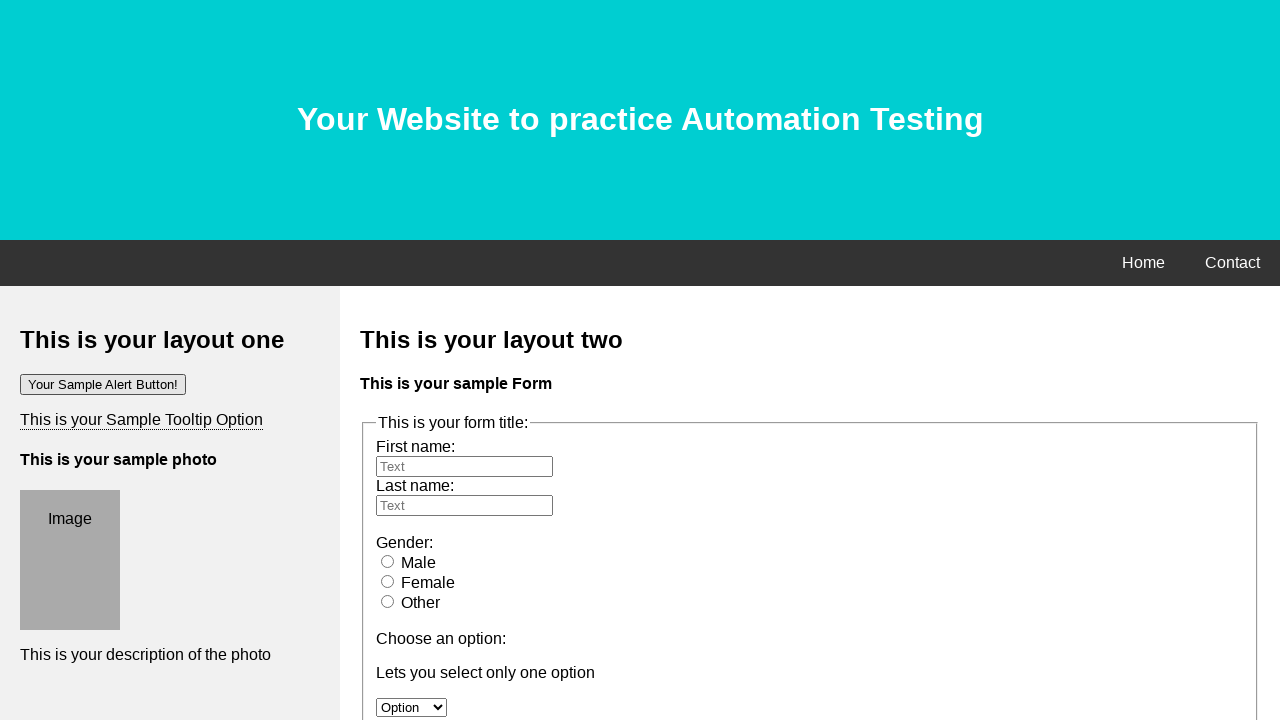

Set up dialog handler to accept alert
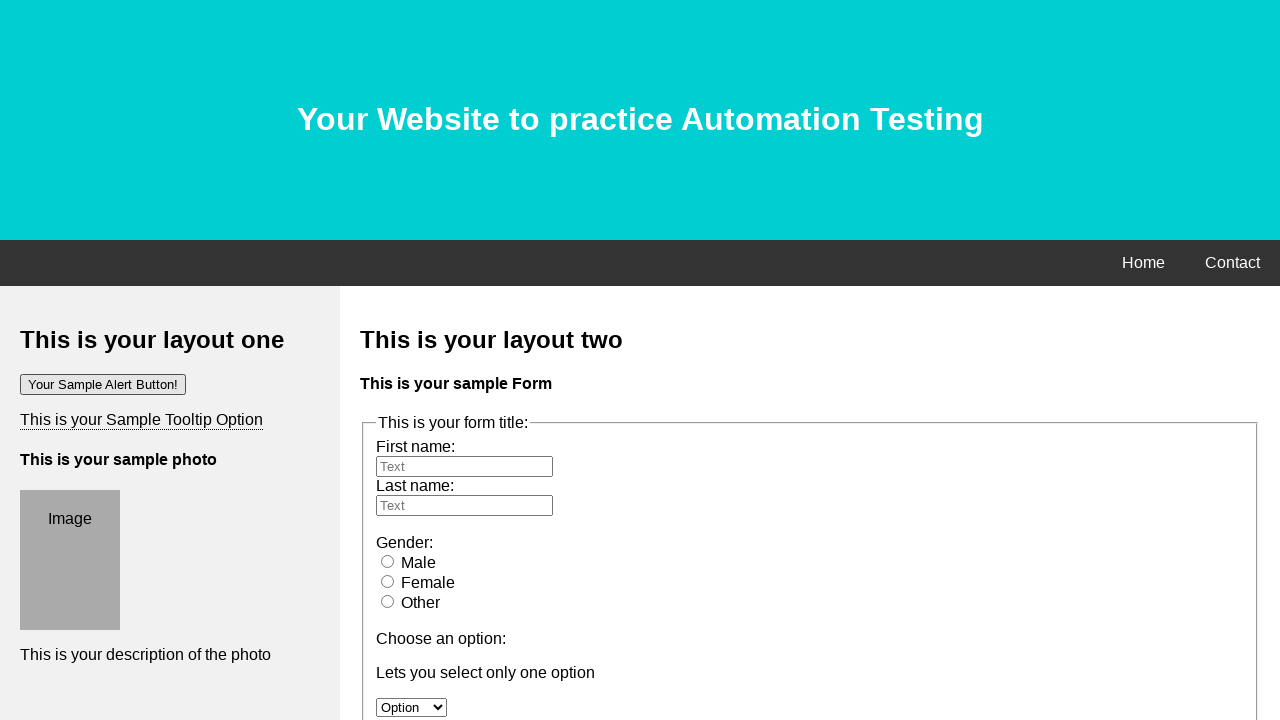

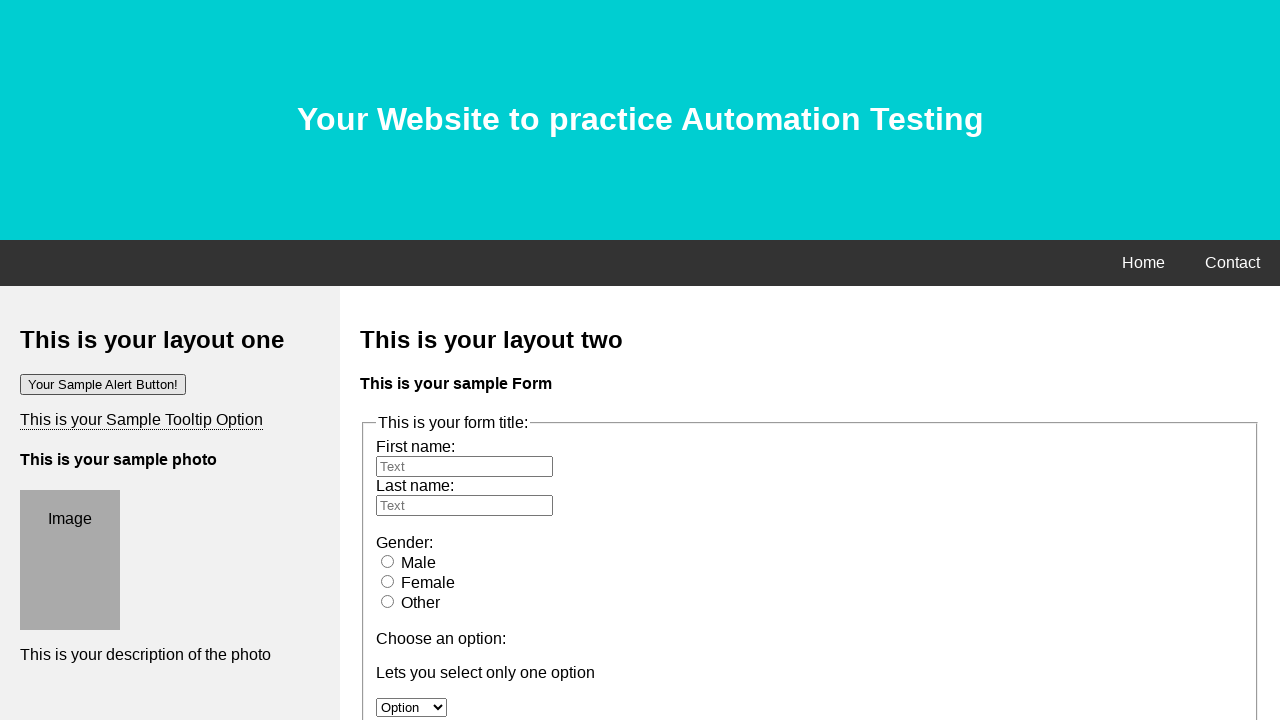